Navigates directly to a specific YouTube video (Rick Astley - Never Gonna Give You Up)

Starting URL: https://www.youtube.com/watch?v=dQw4w9WgXcQ

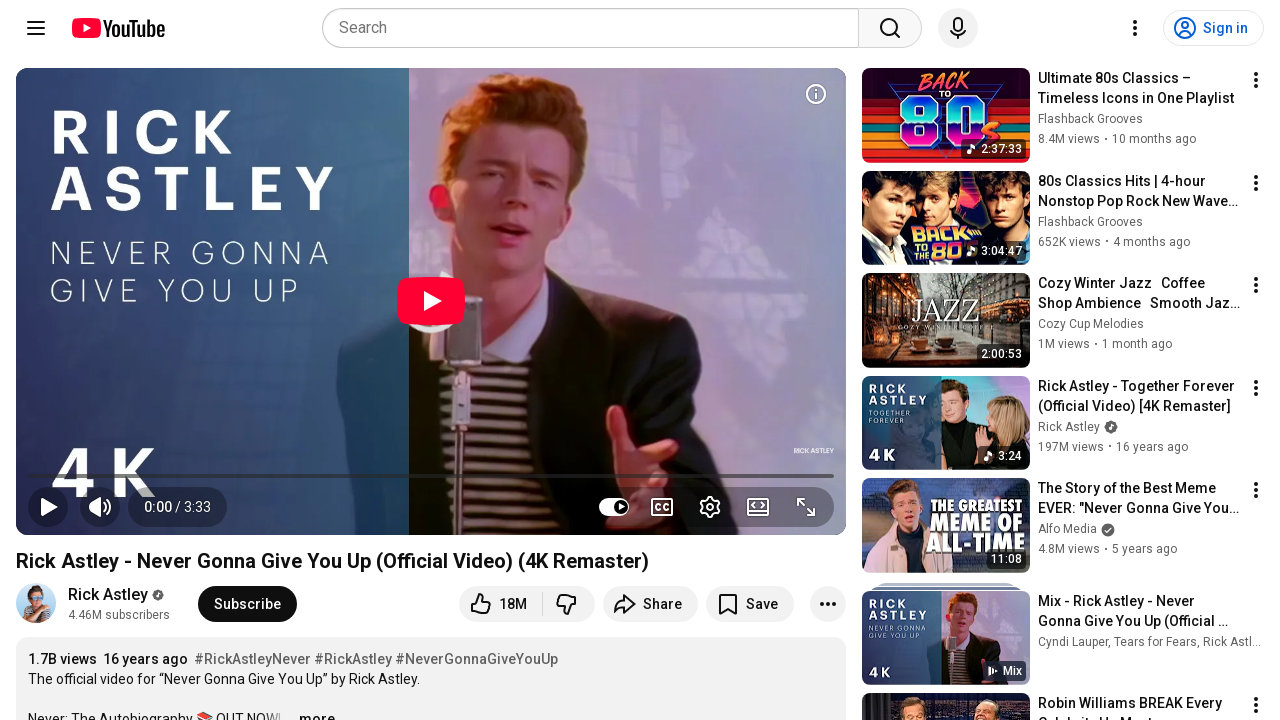

Navigated to Rick Astley - Never Gonna Give You Up YouTube video and video player loaded
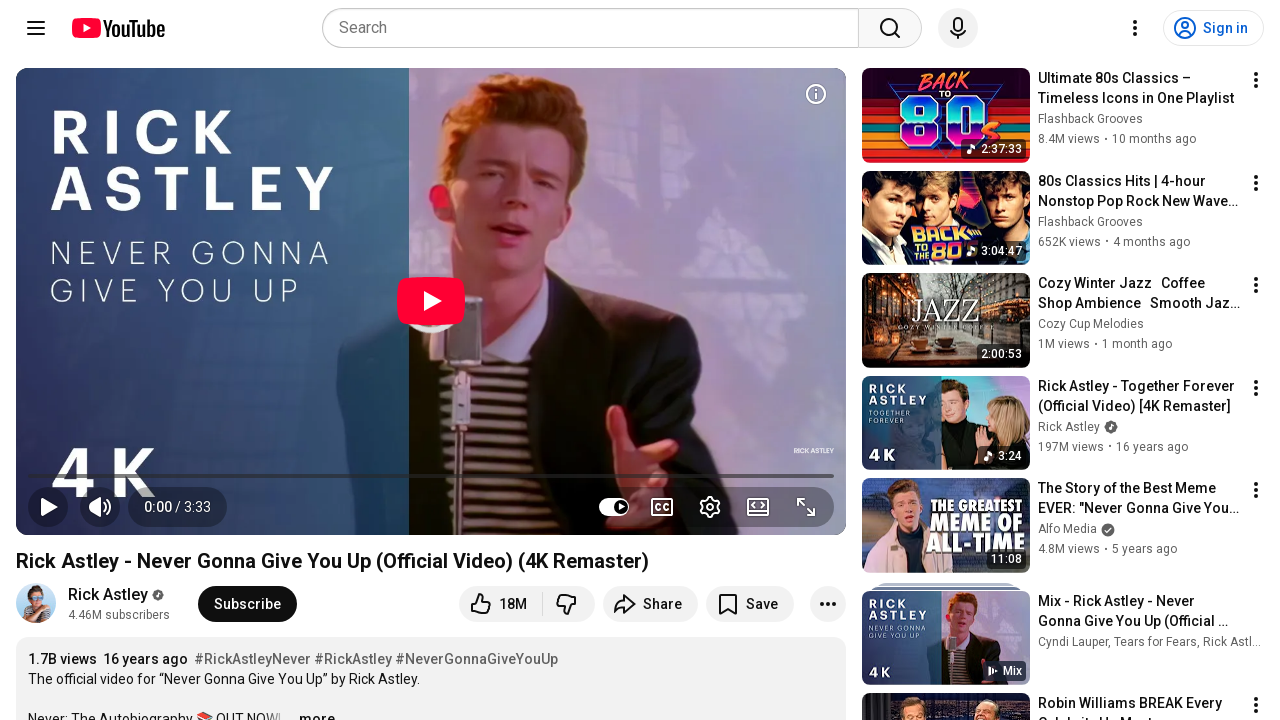

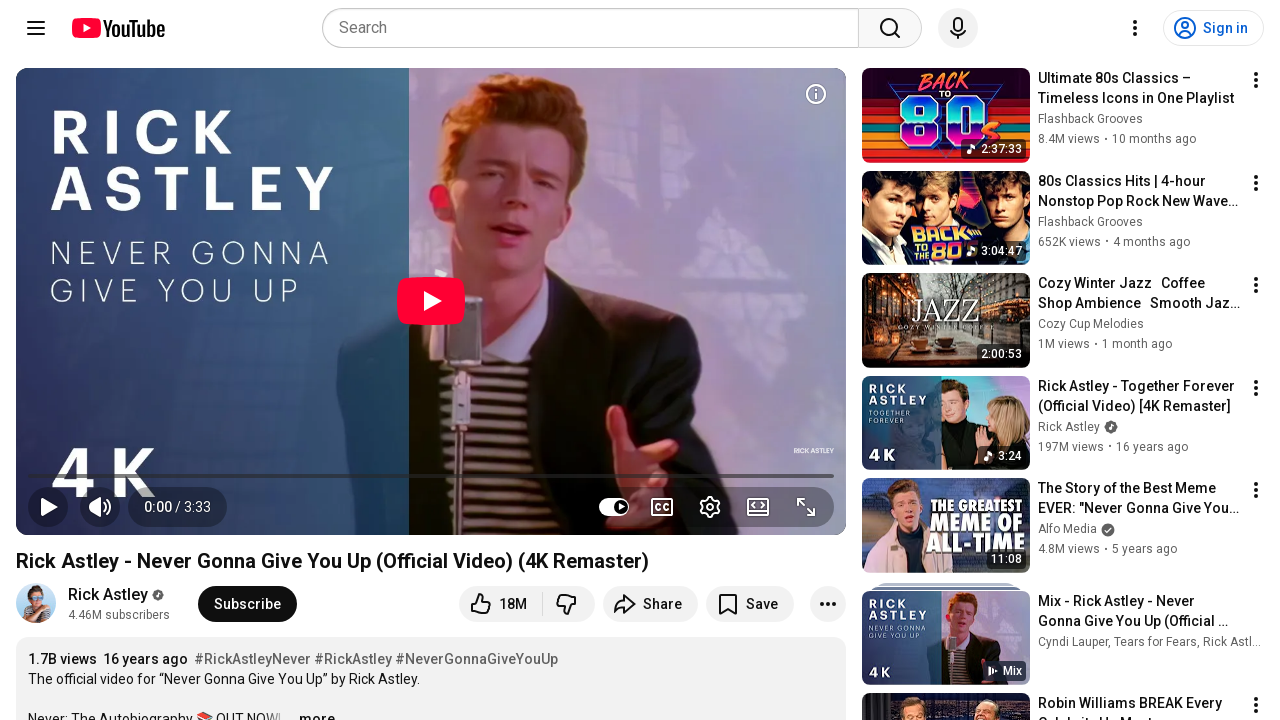